Opens the Rahul Shetty Academy website and retrieves the page title and current URL to verify successful navigation

Starting URL: https://rahulshettyacademy.com

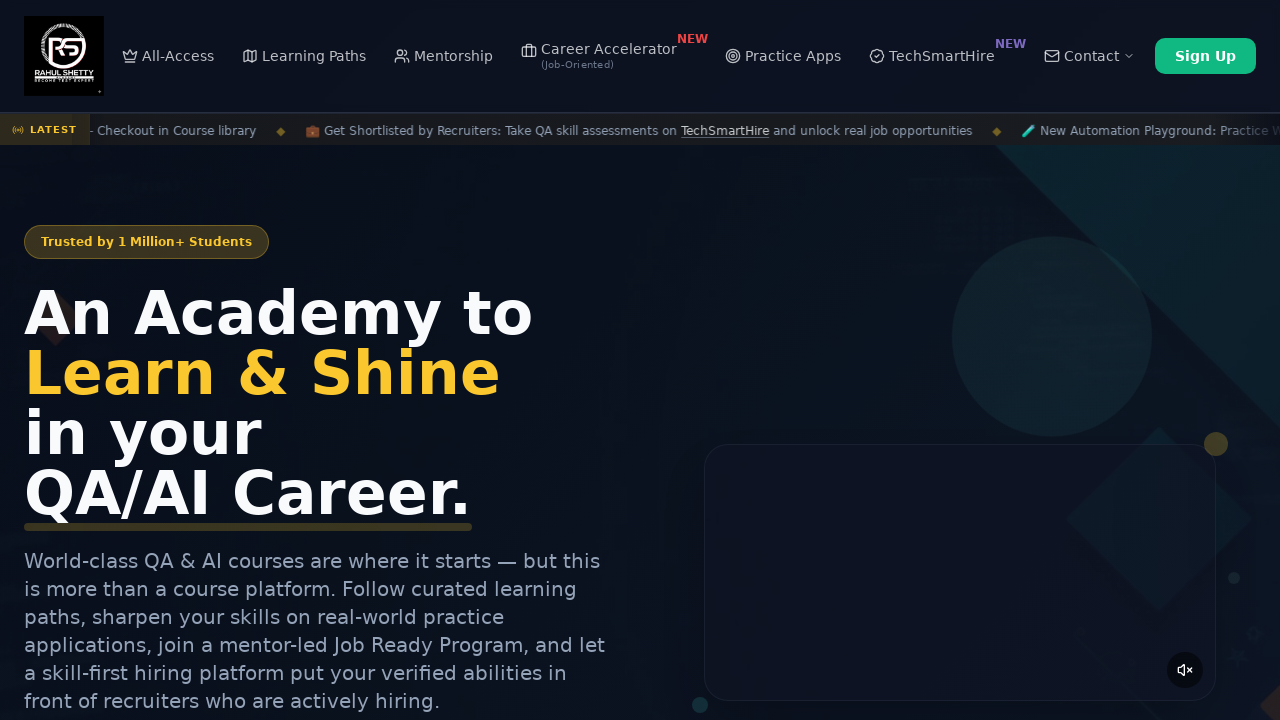

Waited for page to load (domcontentloaded state)
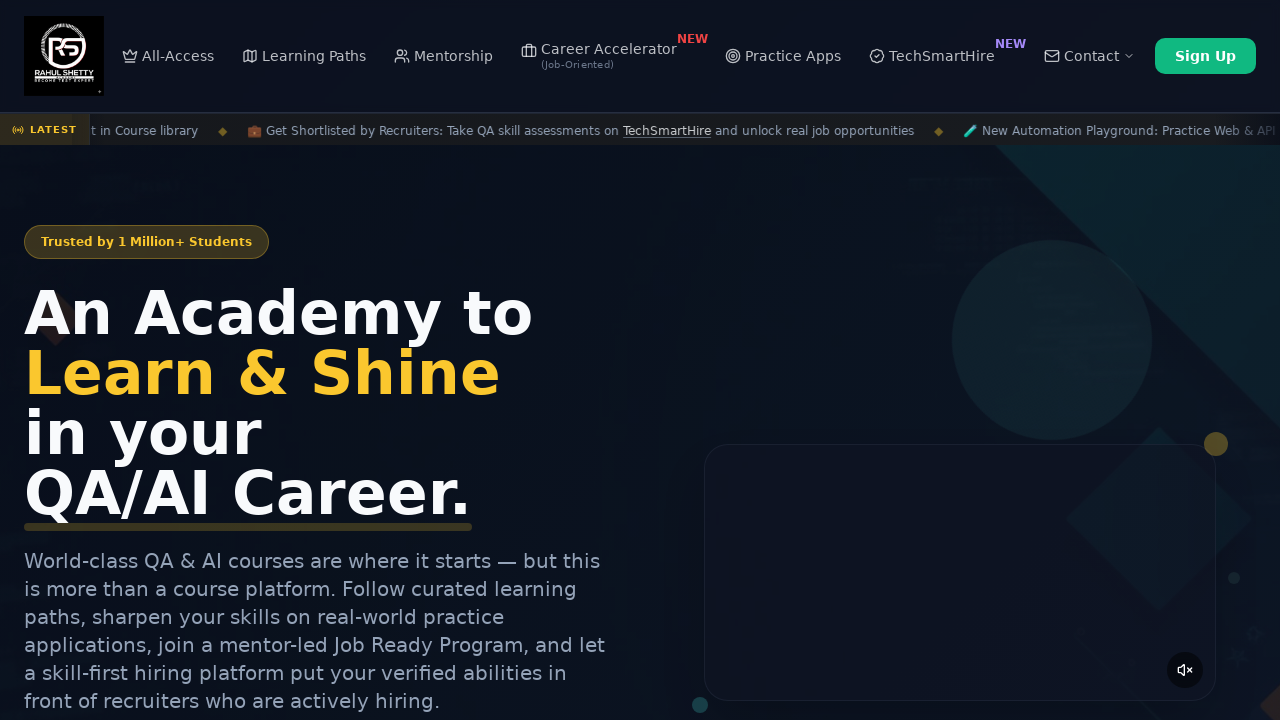

Retrieved page title: Rahul Shetty Academy | QA Automation, Playwright, AI Testing & Online Training
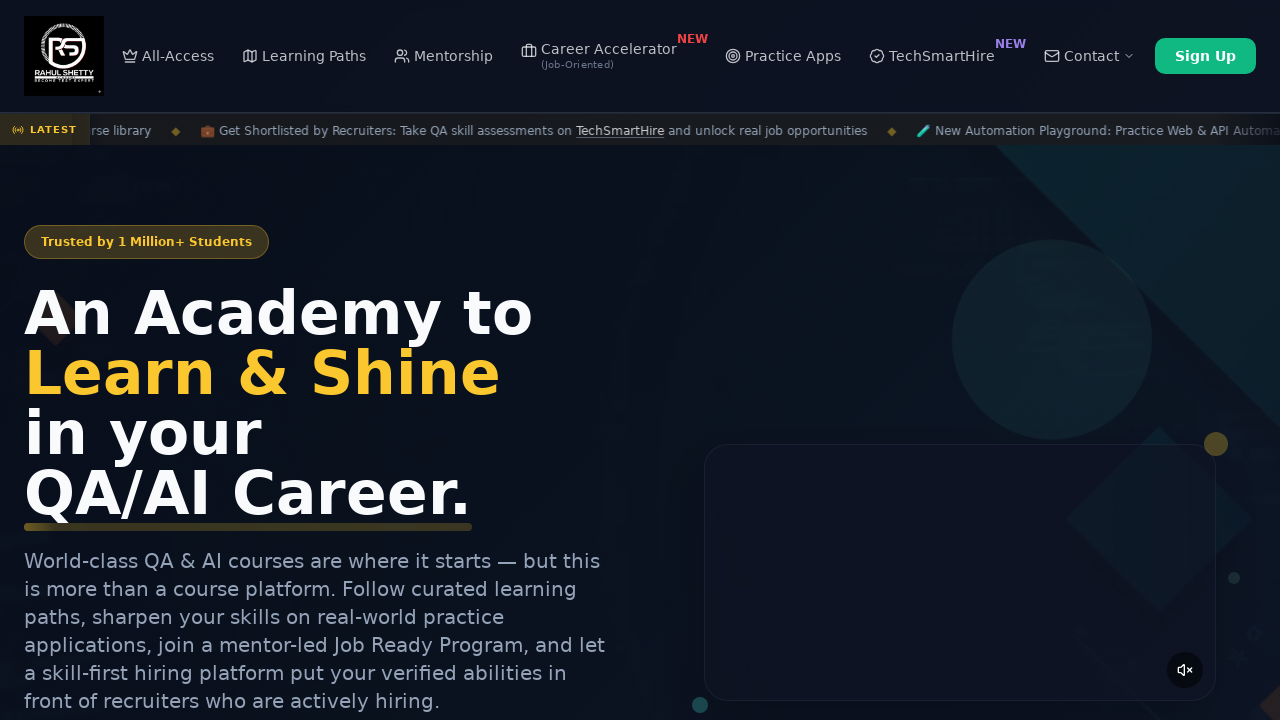

Retrieved current URL: https://rahulshettyacademy.com/
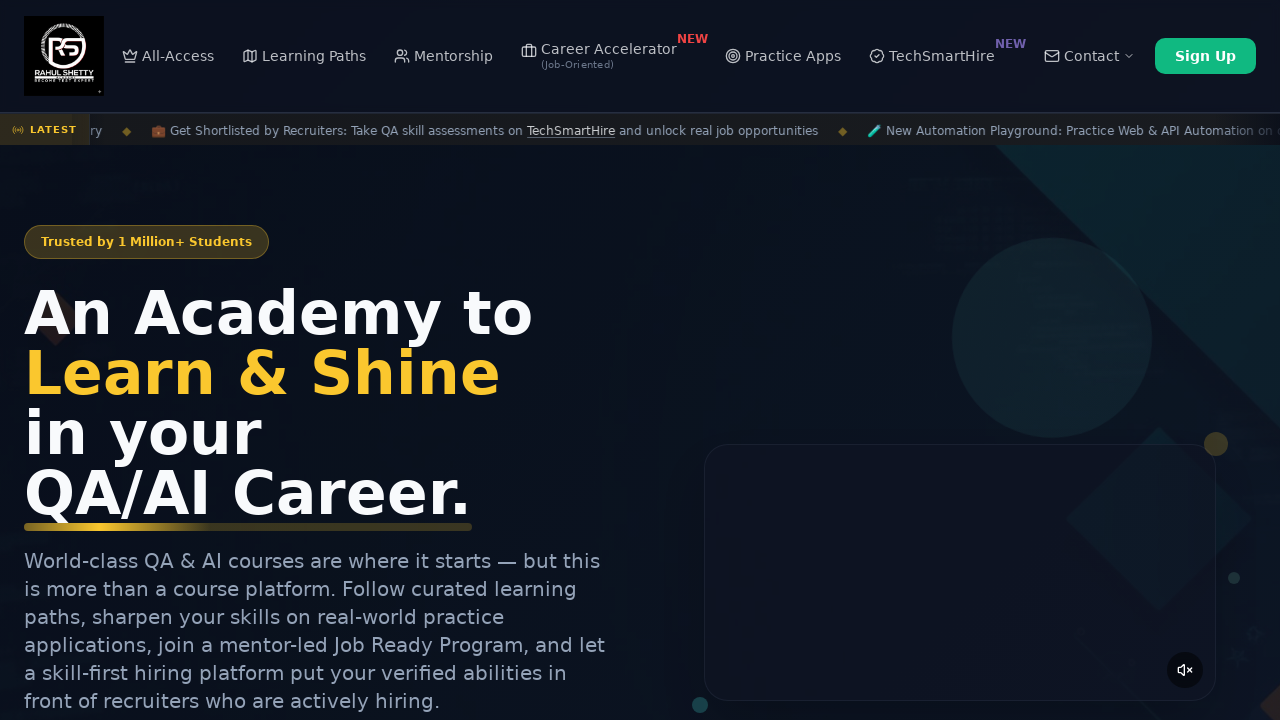

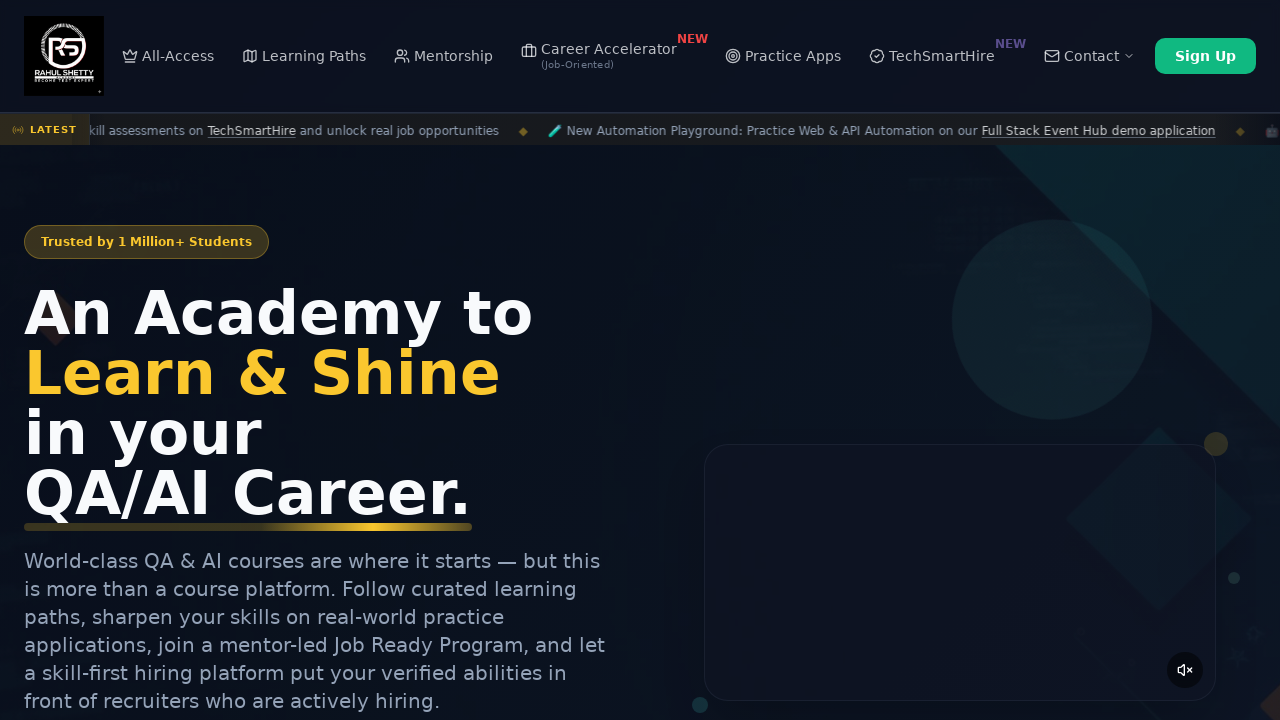